Navigates to Hacker News and verifies that post elements are loaded on the page, then clicks the "More" link to navigate to the next page of posts.

Starting URL: https://news.ycombinator.com/

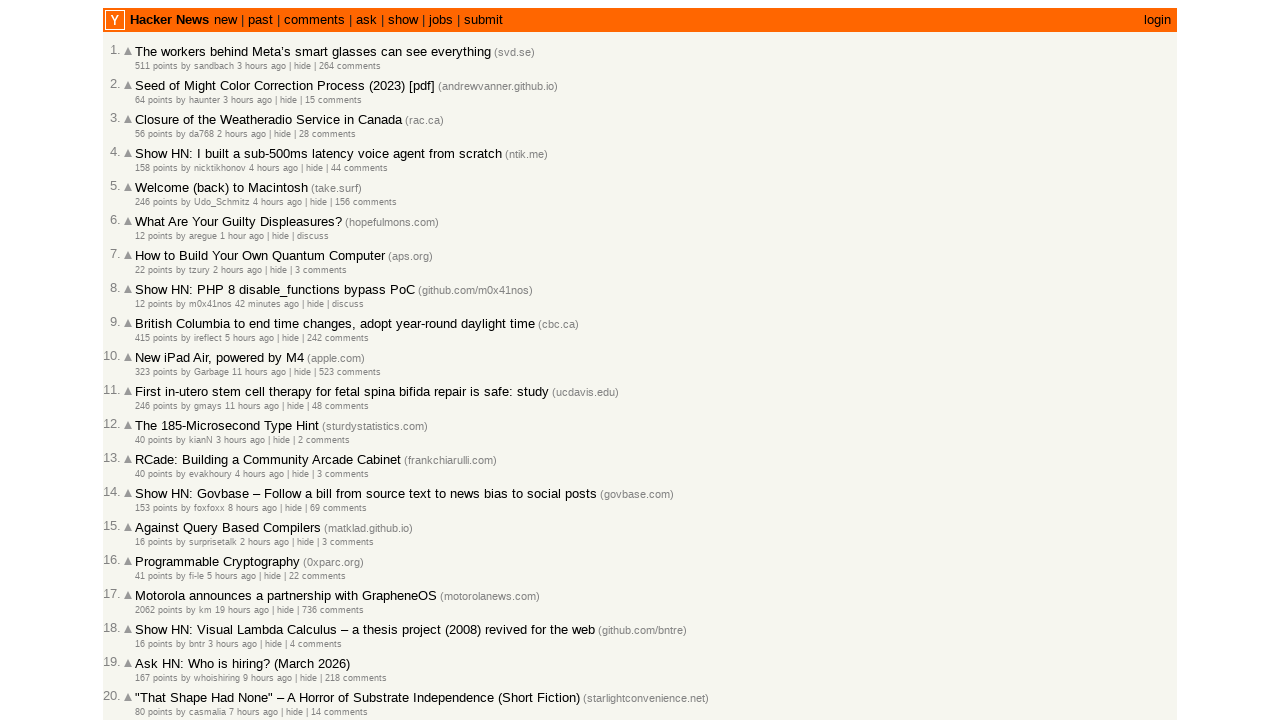

Waited for post elements to load on Hacker News
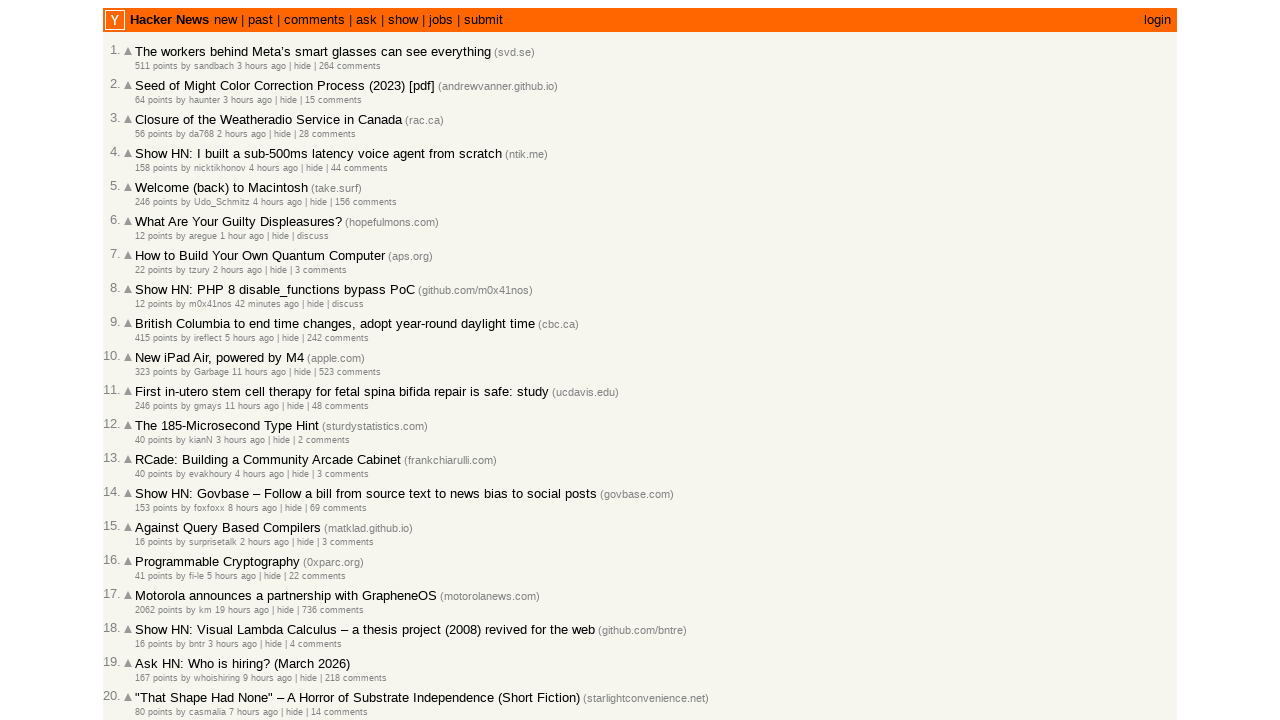

Clicked the 'More' link to navigate to next page of posts at (149, 616) on .morelink
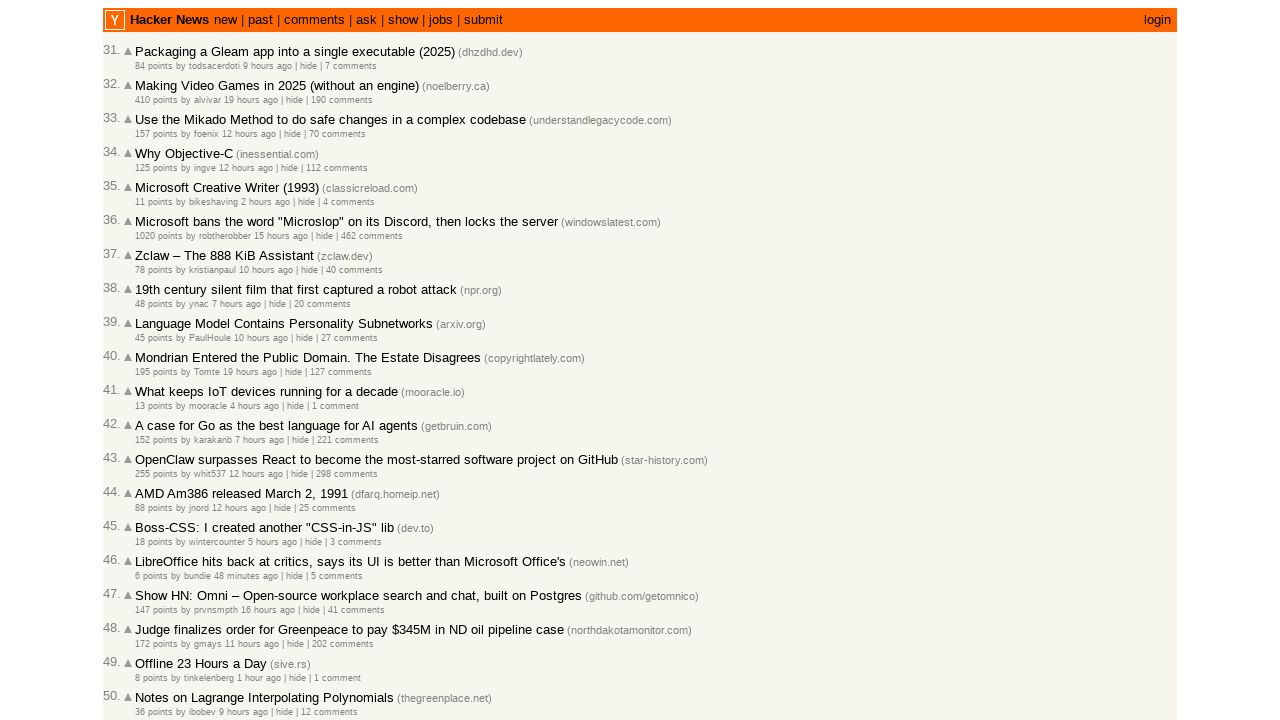

Verified post elements loaded on next page
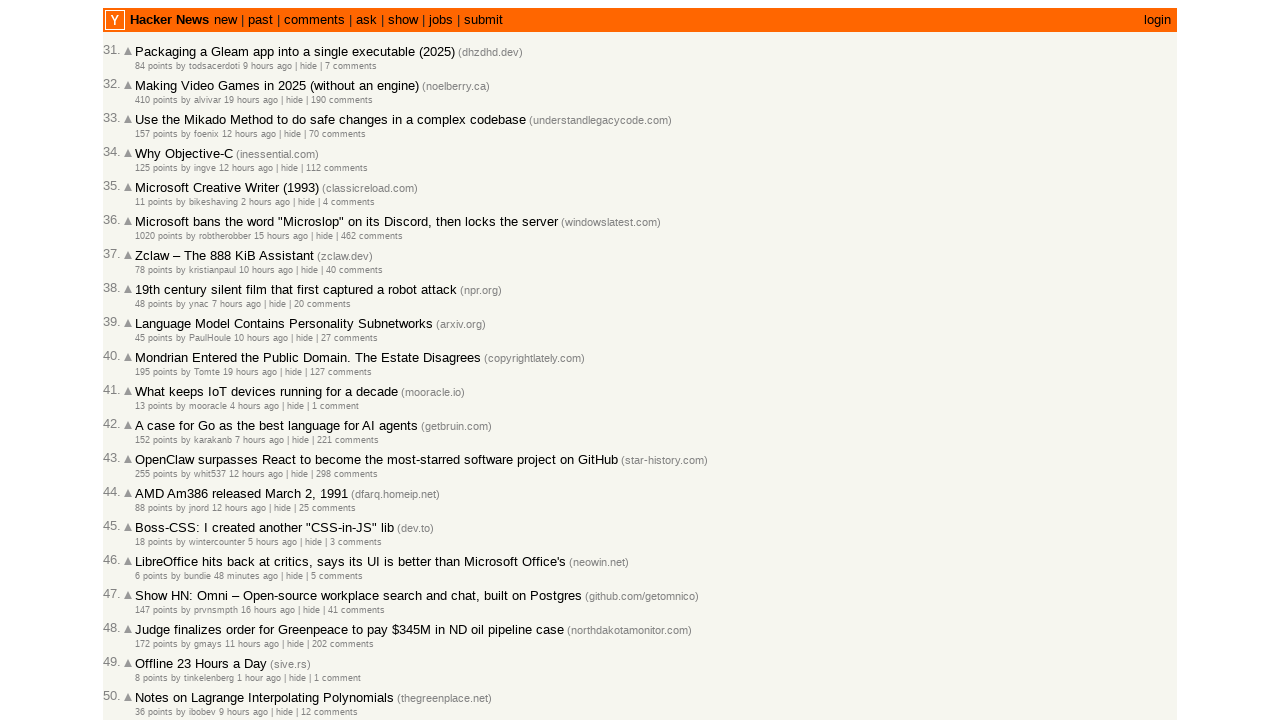

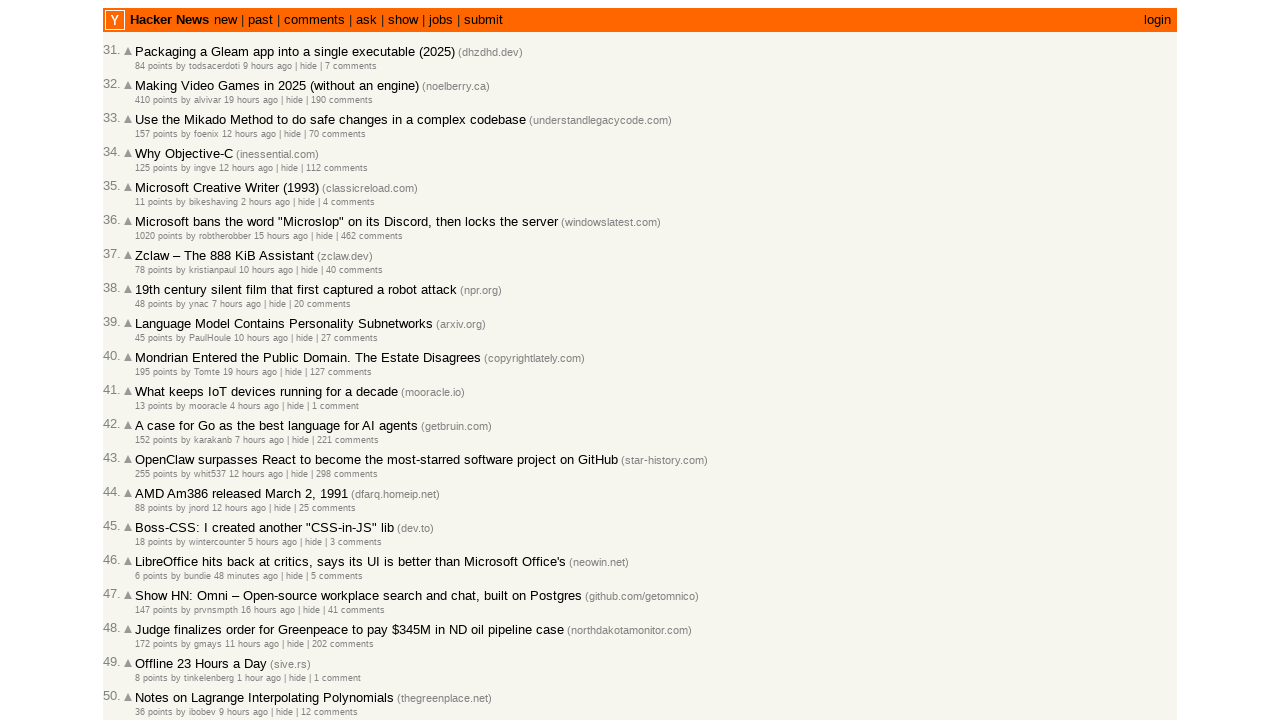